Navigates to women's saree category and adds a saree product to the shopping cart

Starting URL: https://www.automationexercise.com/

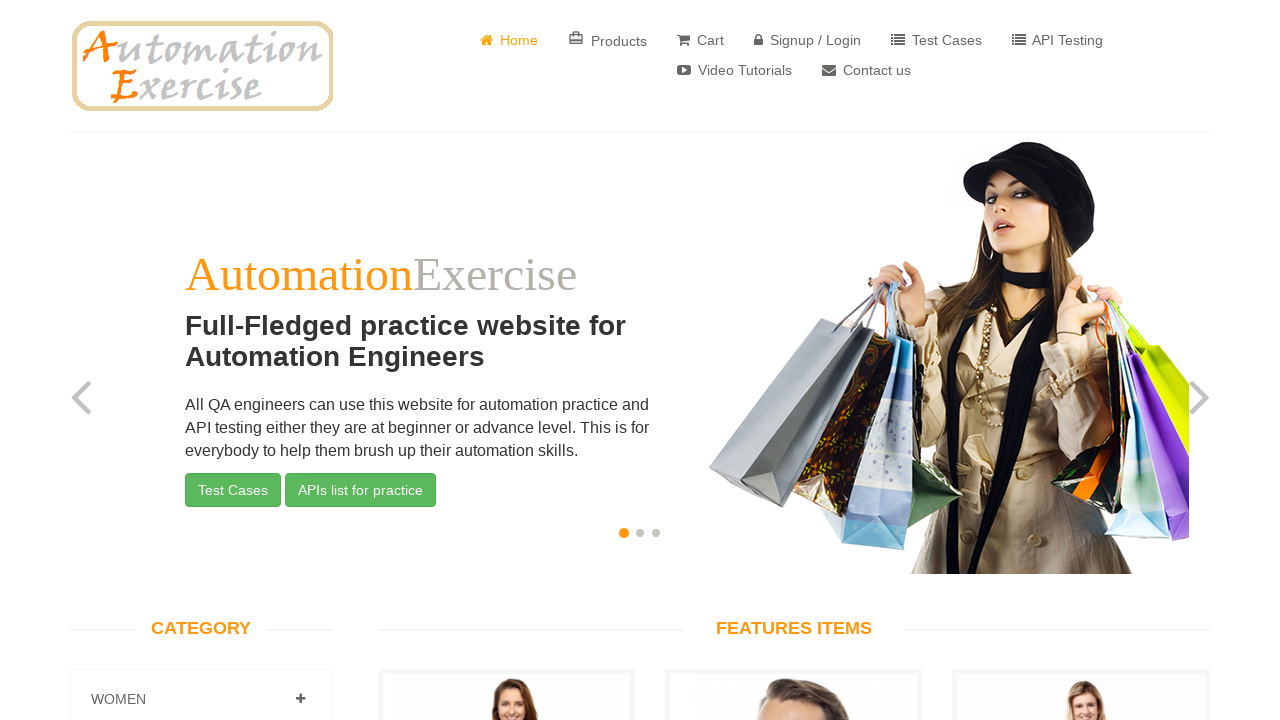

Scrolled to features section
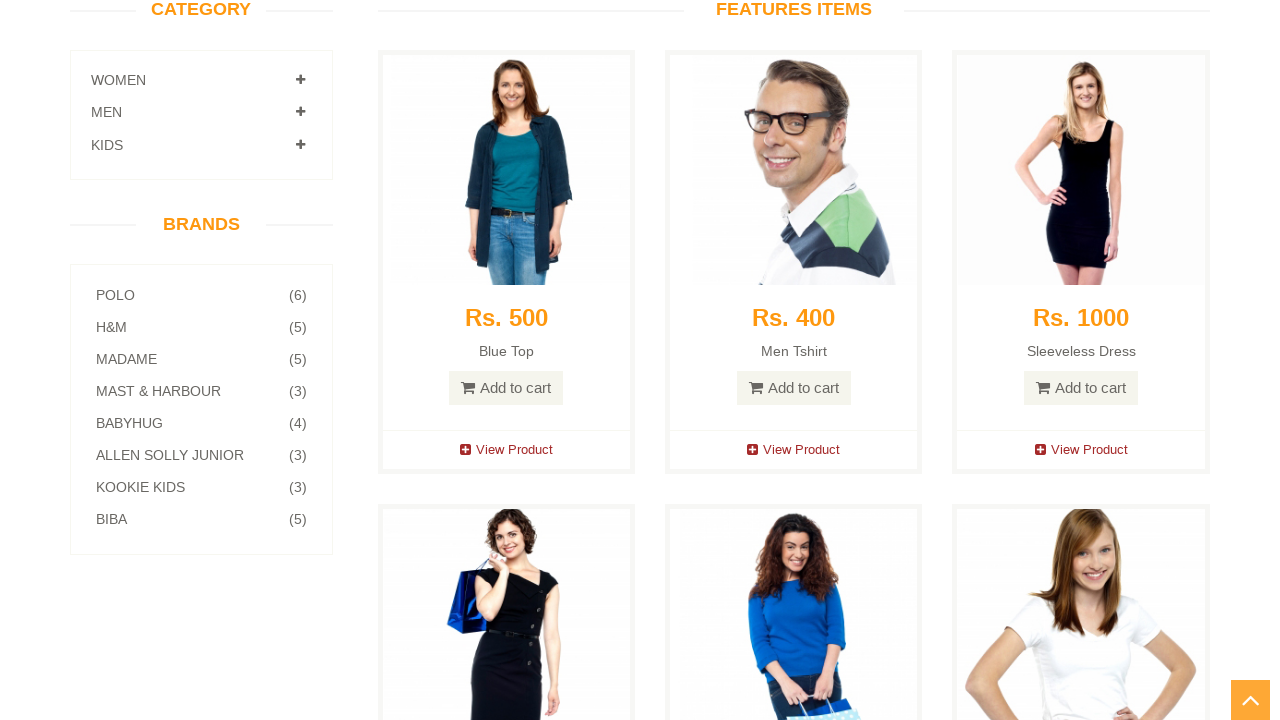

Clicked on Women category at (300, 80) on (//span[@class='badge pull-right'])[1]
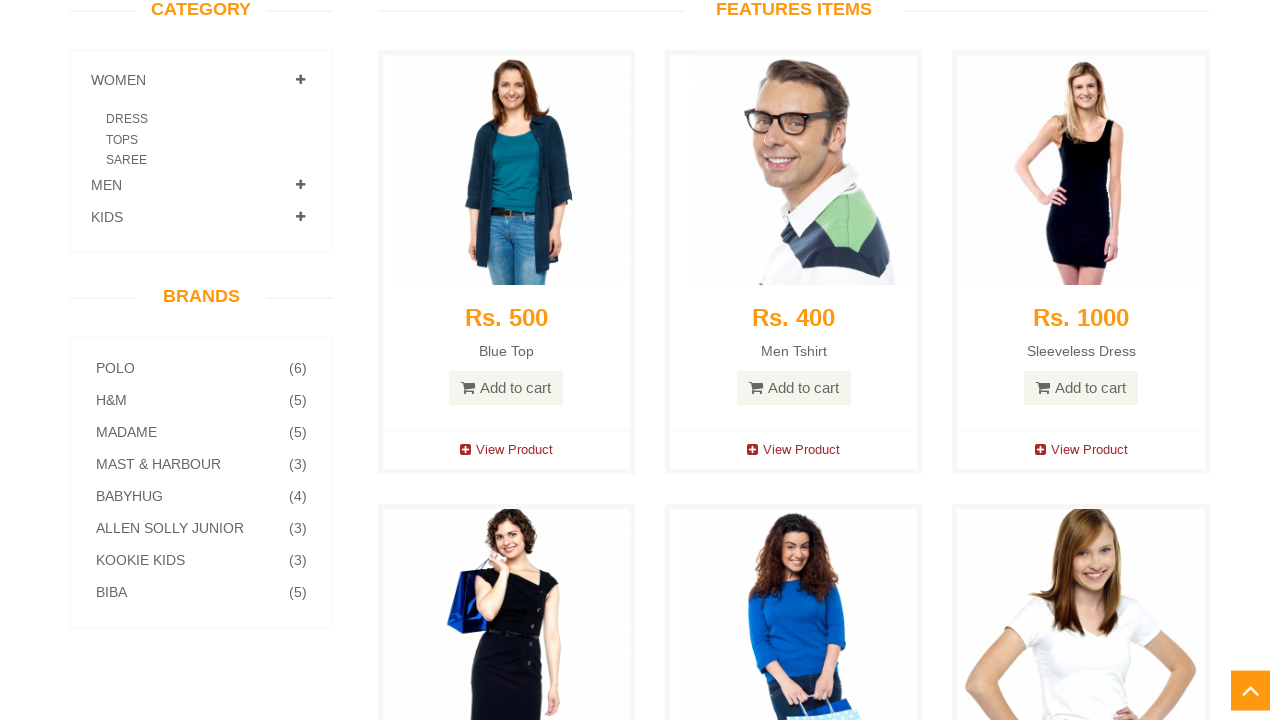

Clicked on Saree subcategory at (126, 160) on xpath=//a[contains(text(), 'Saree')]
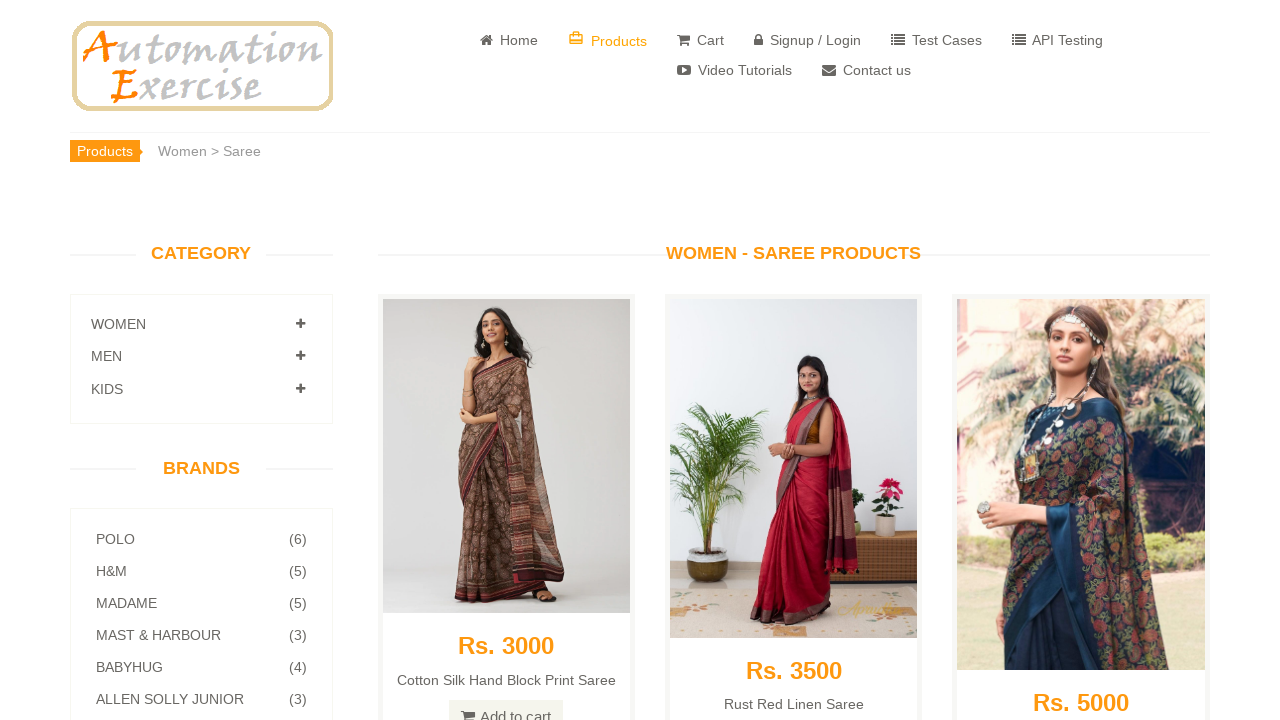

Scrolled to saree product (ID: 40)
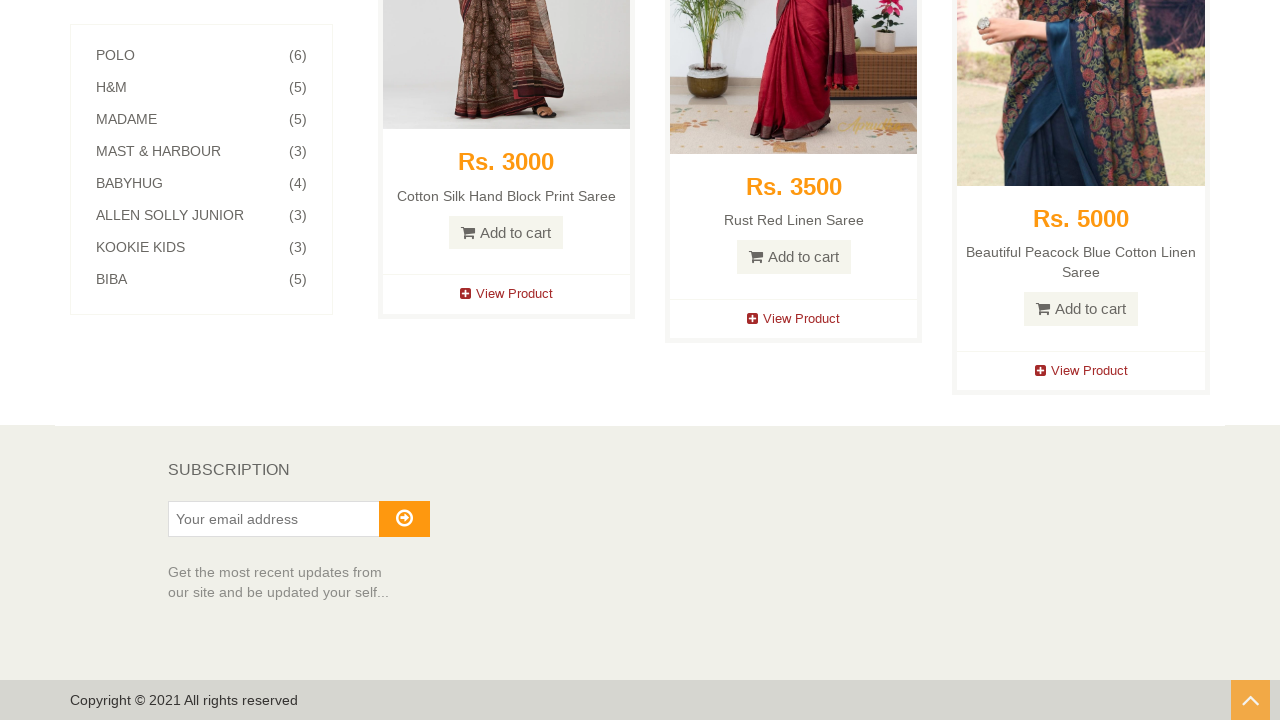

Clicked on saree product details link at (794, 319) on a[href*='/product_details/40']
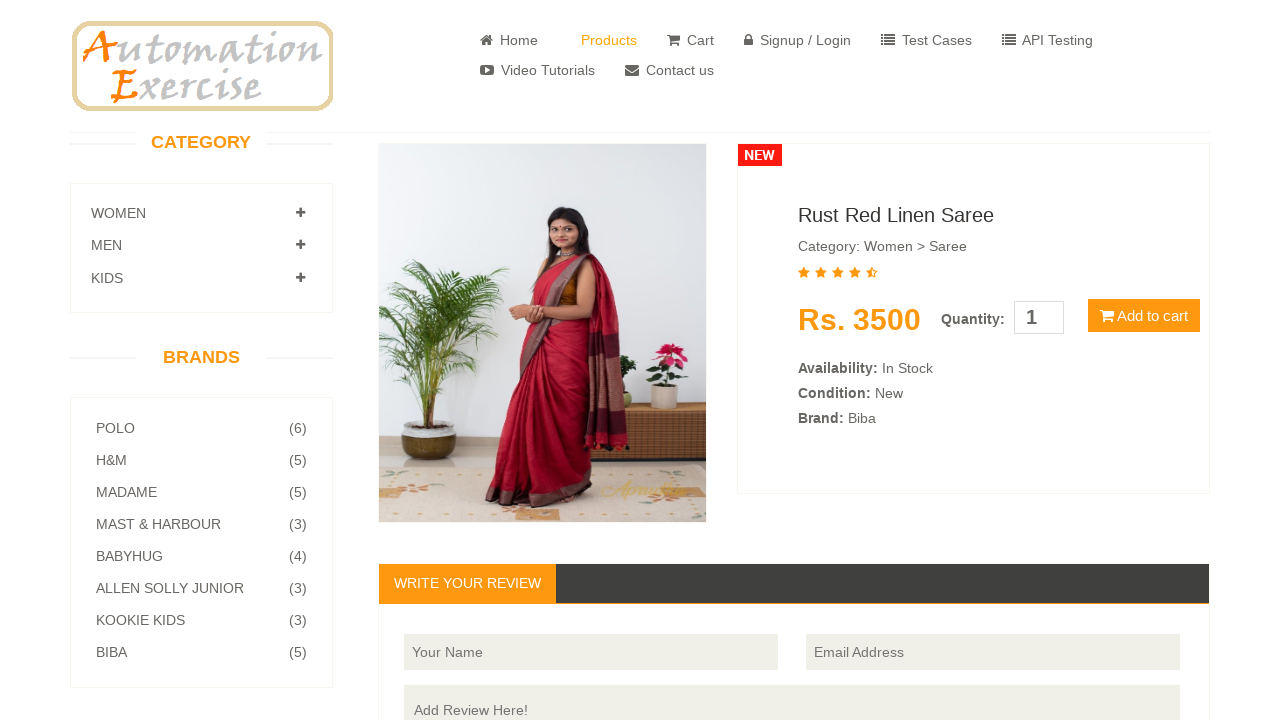

Clicked 'Add to cart' button at (1144, 316) on button.btn.btn-default.cart
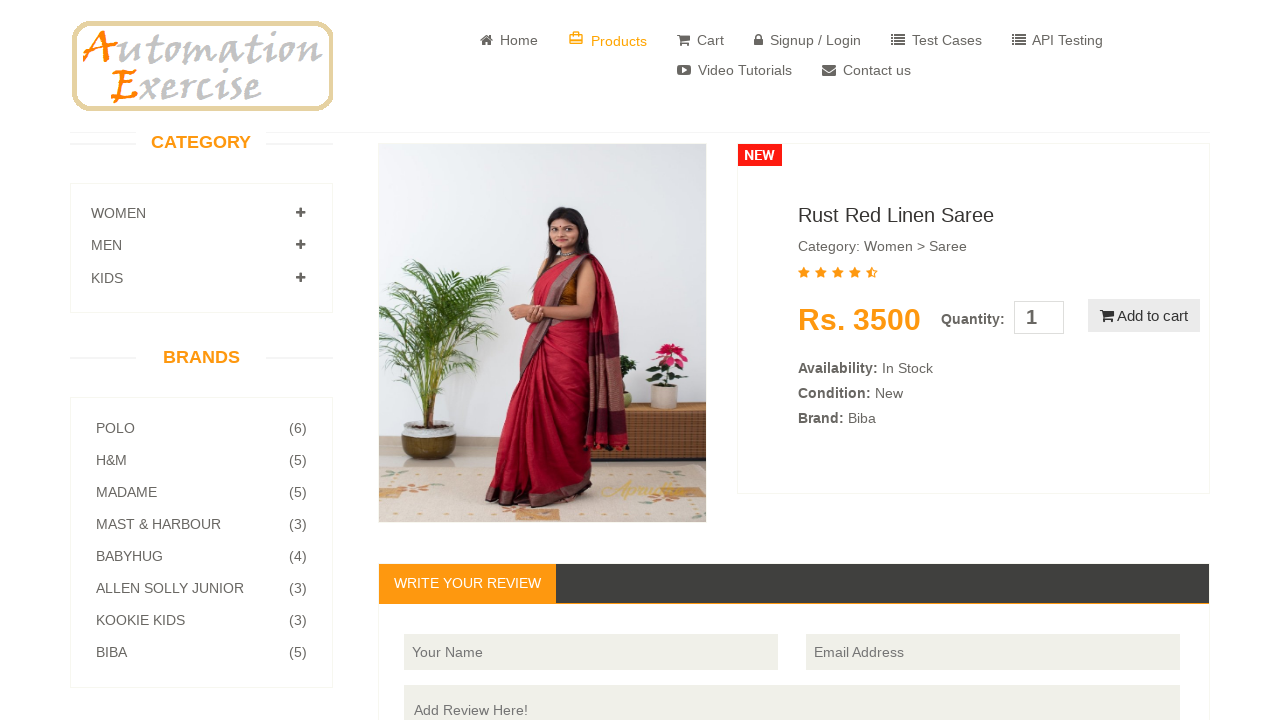

Clicked 'Continue shopping' button to close modal at (640, 336) on button.btn.btn-success.close-modal.btn-block
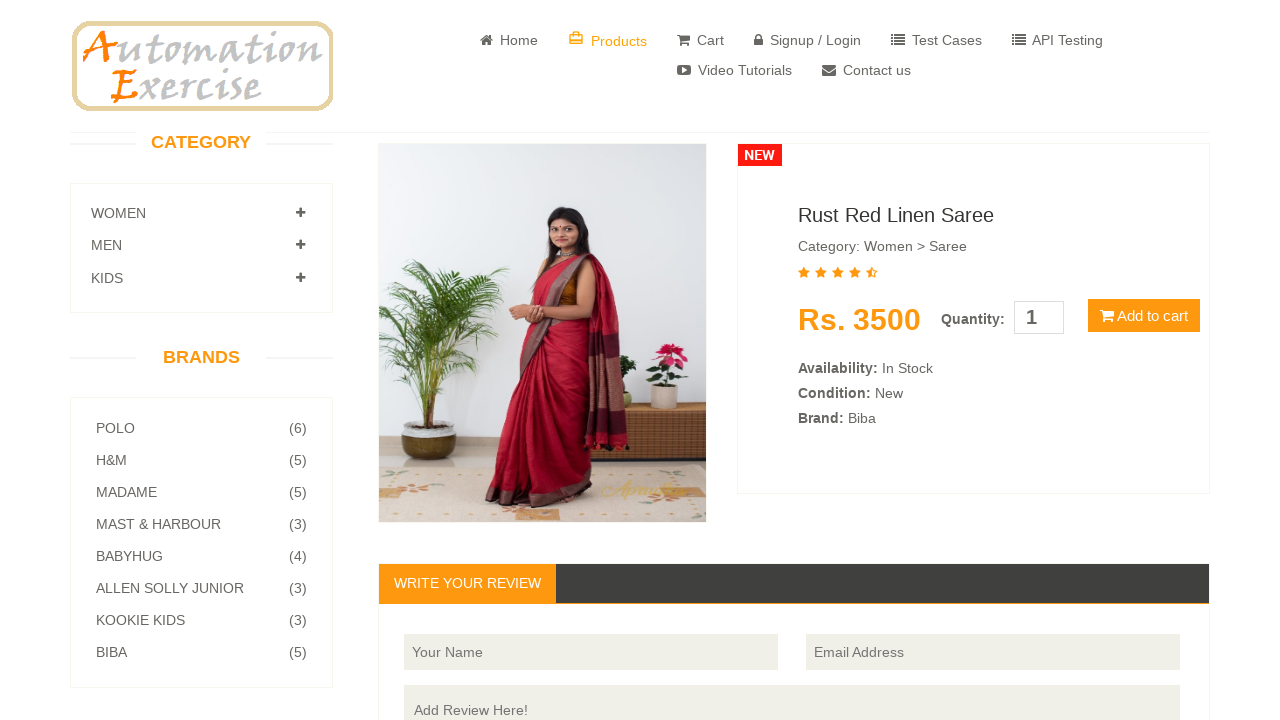

Navigated back to previous page
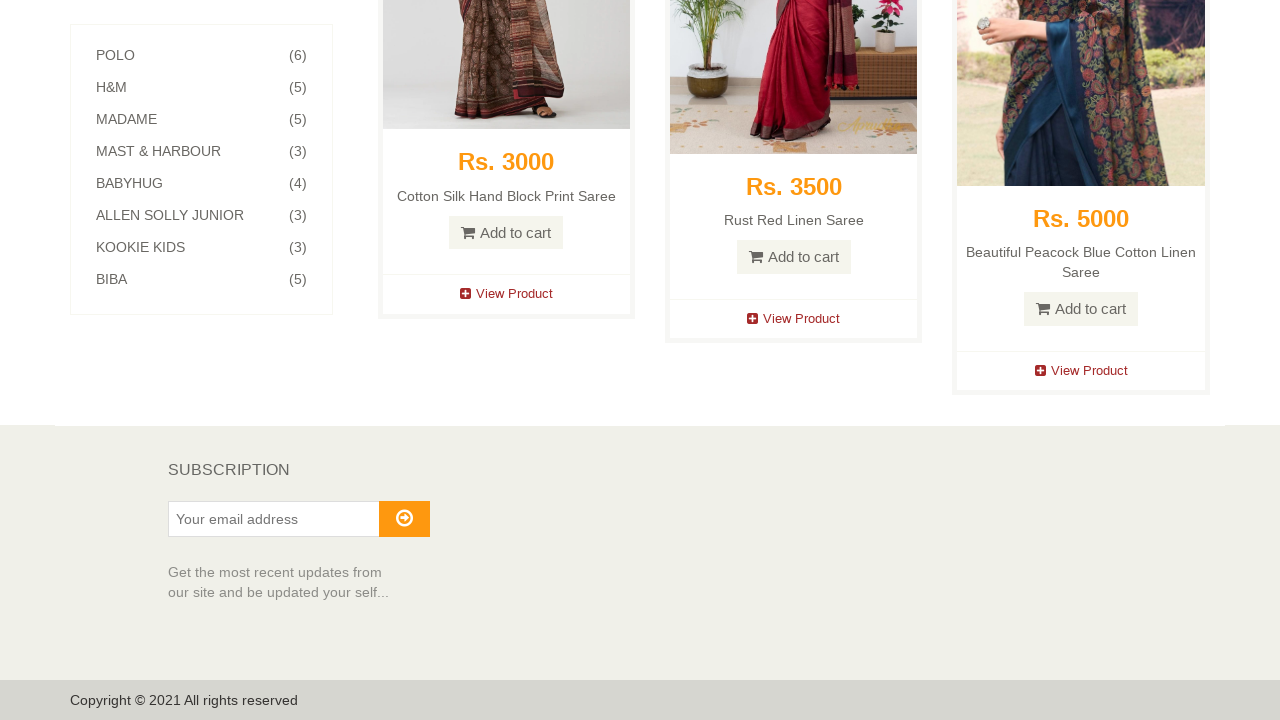

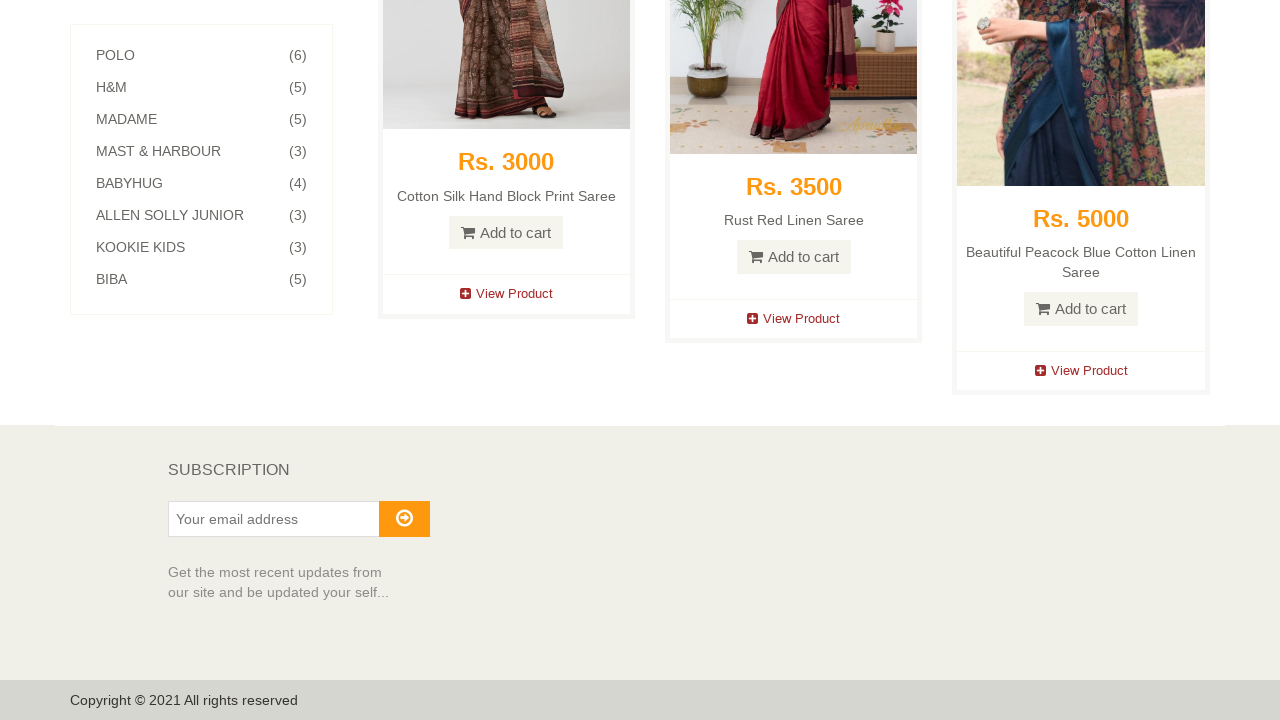